Tests scroll functionality by scrolling to the footer element and verifying the scroll position changes, then scrolling back up.

Starting URL: https://webdriver.io/

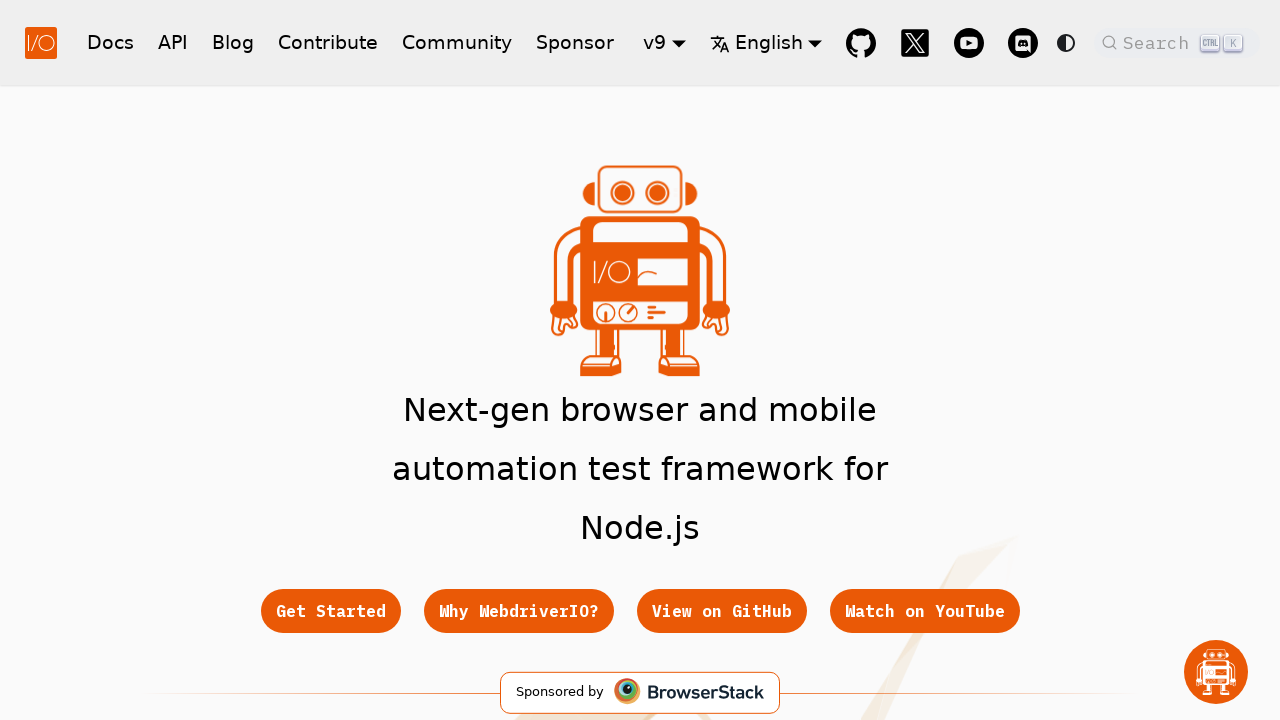

Retrieved initial scroll position
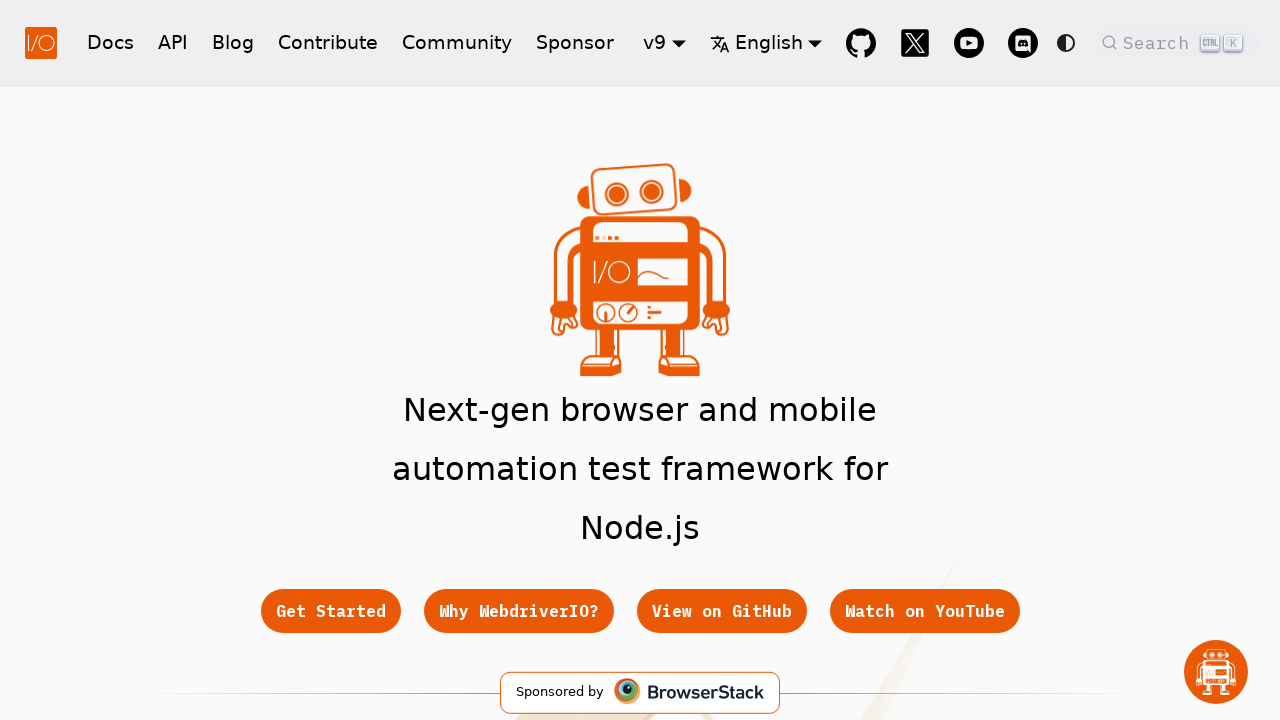

Verified initial scroll position is at top [0, 0]
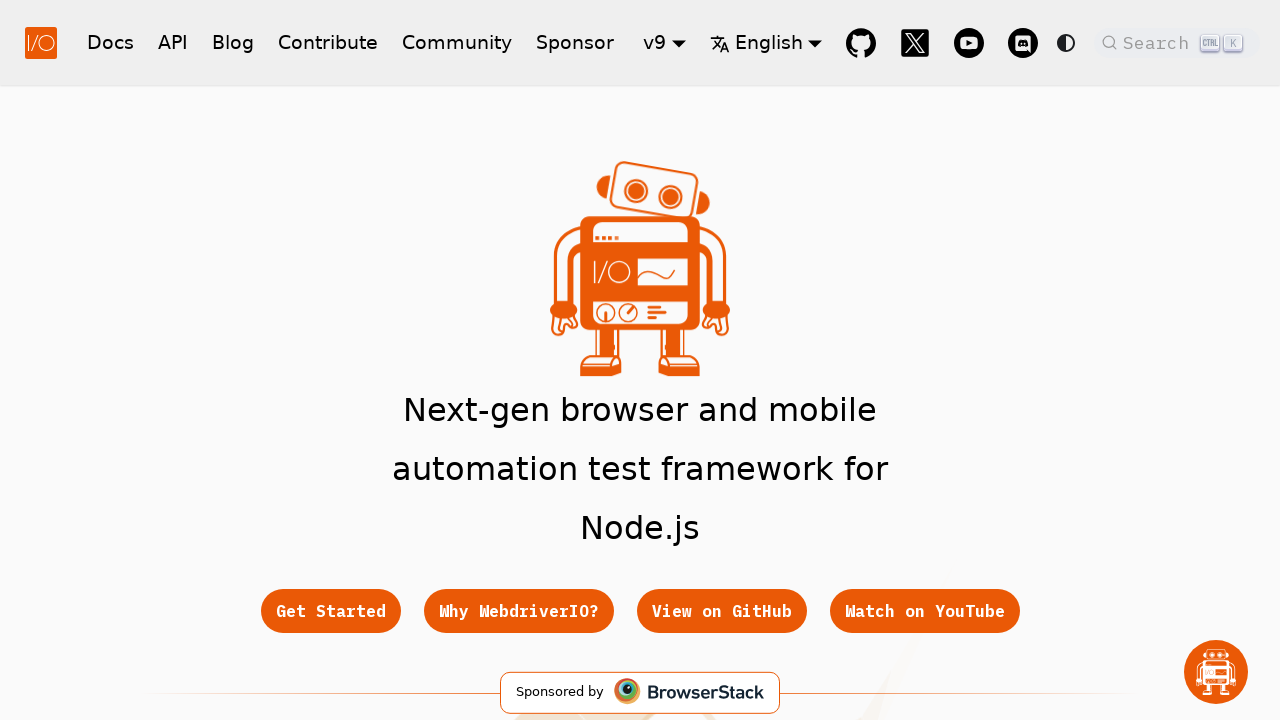

Scrolled footer element into view
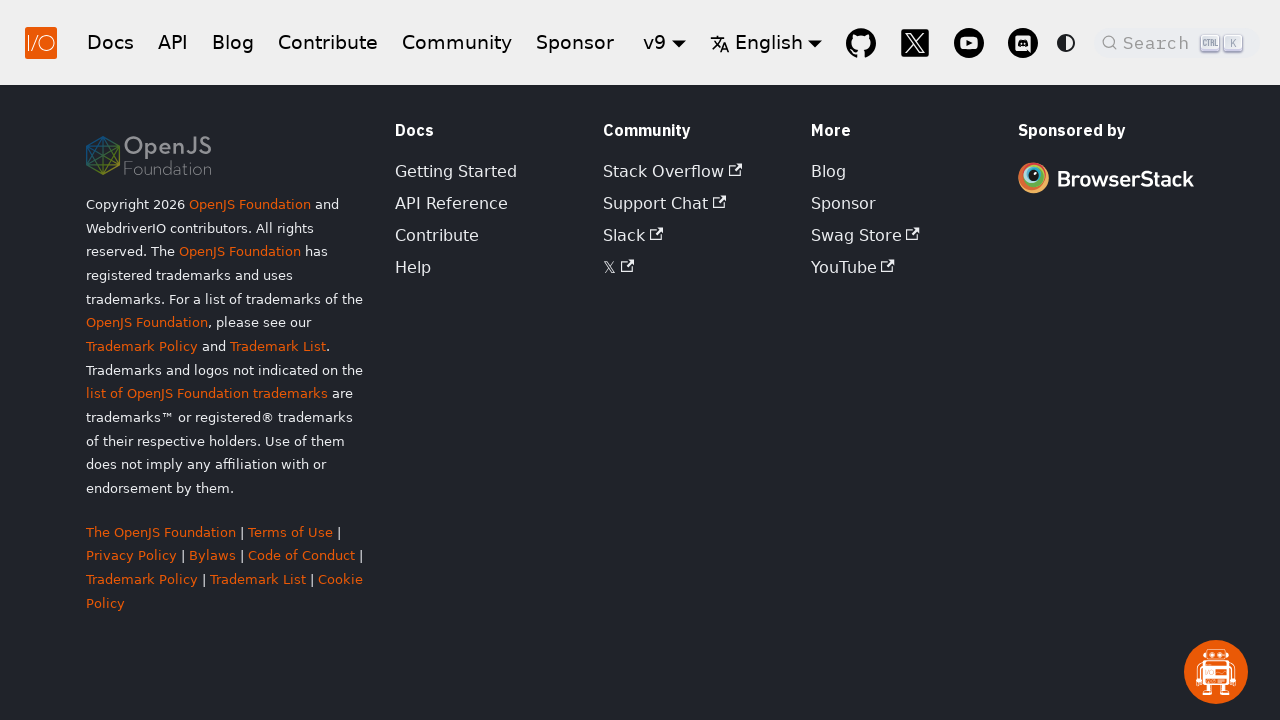

Retrieved new scroll position after scrolling to footer
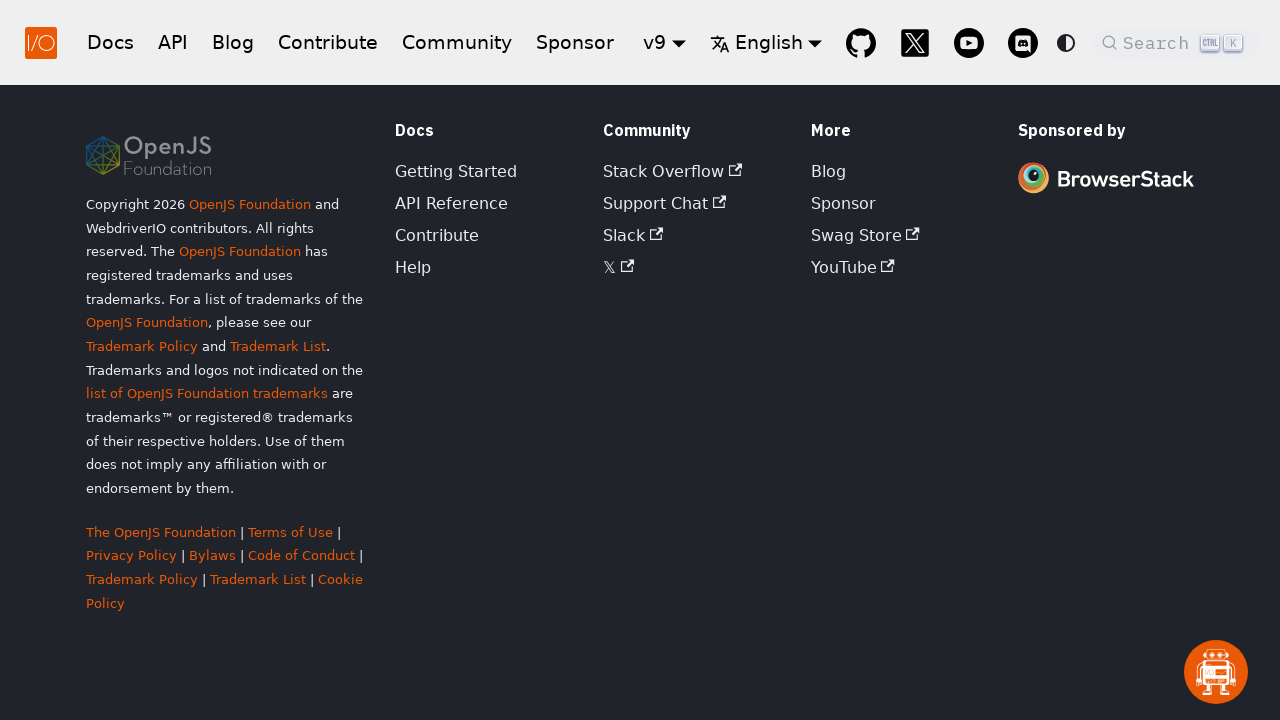

Verified scroll position changed (Y > 100)
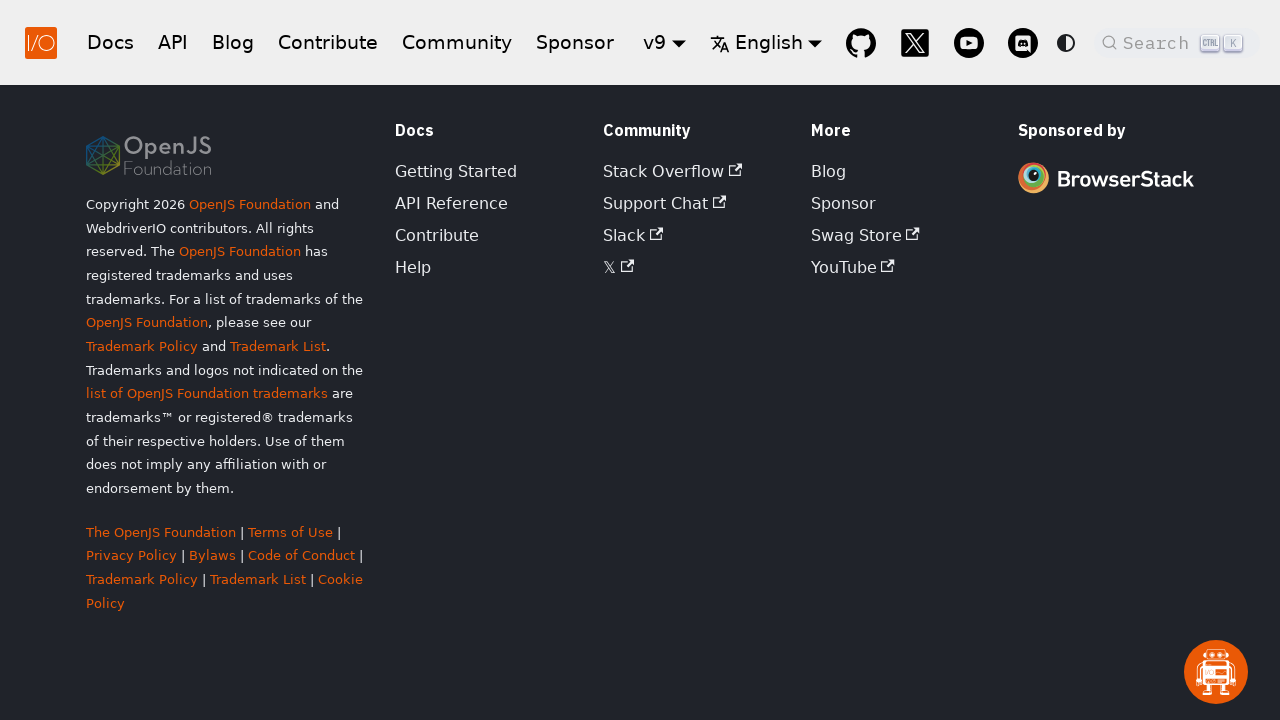

Scrolled back to top of page
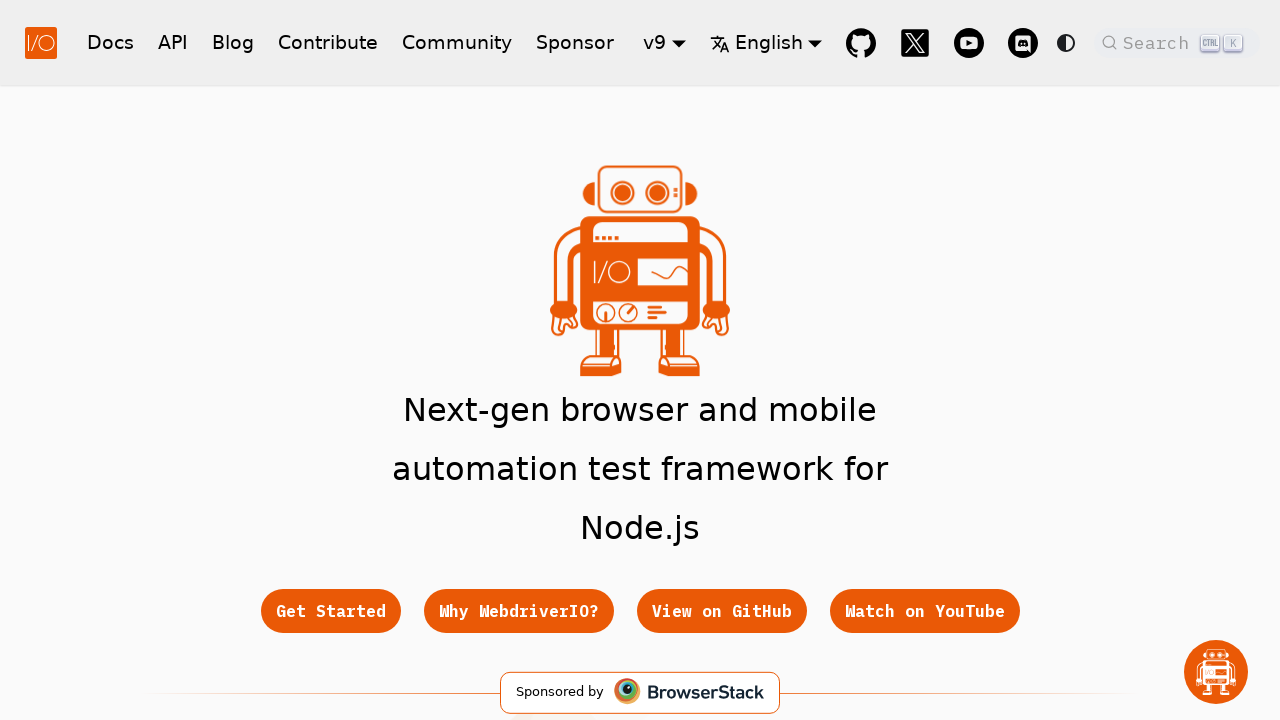

Retrieved final scroll position after scrolling up
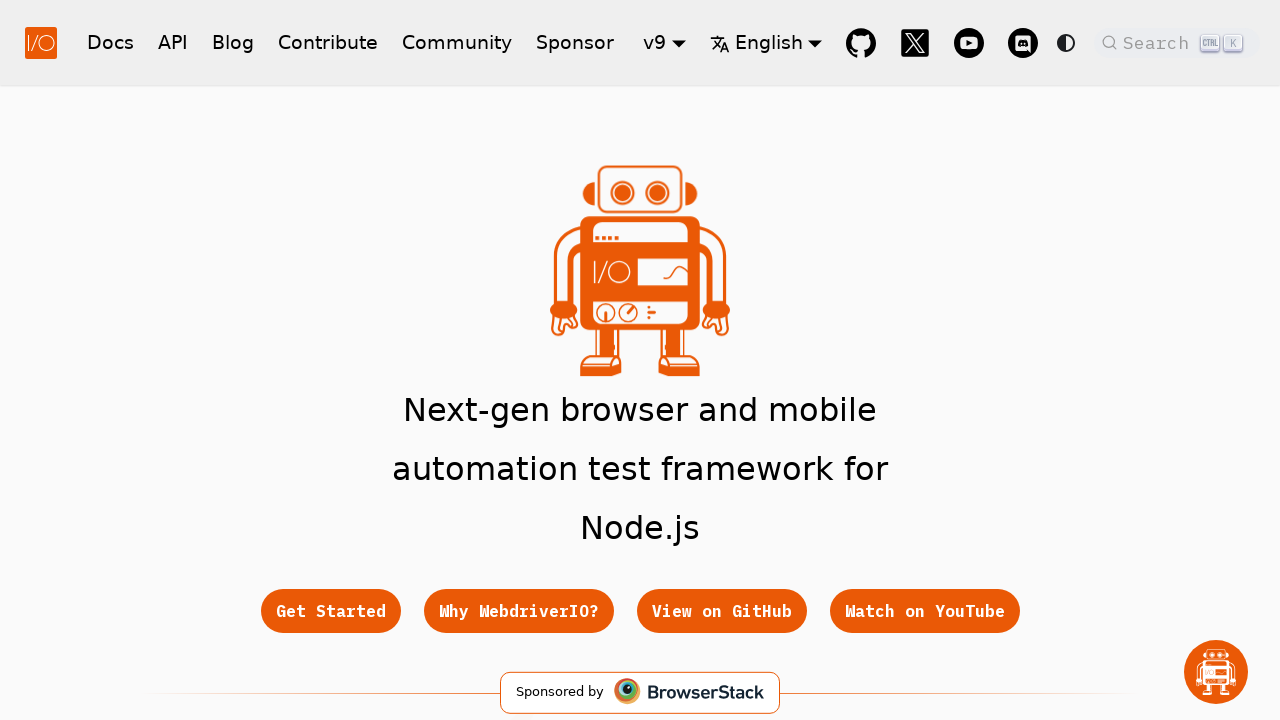

Verified final scroll position is at top [0, 0]
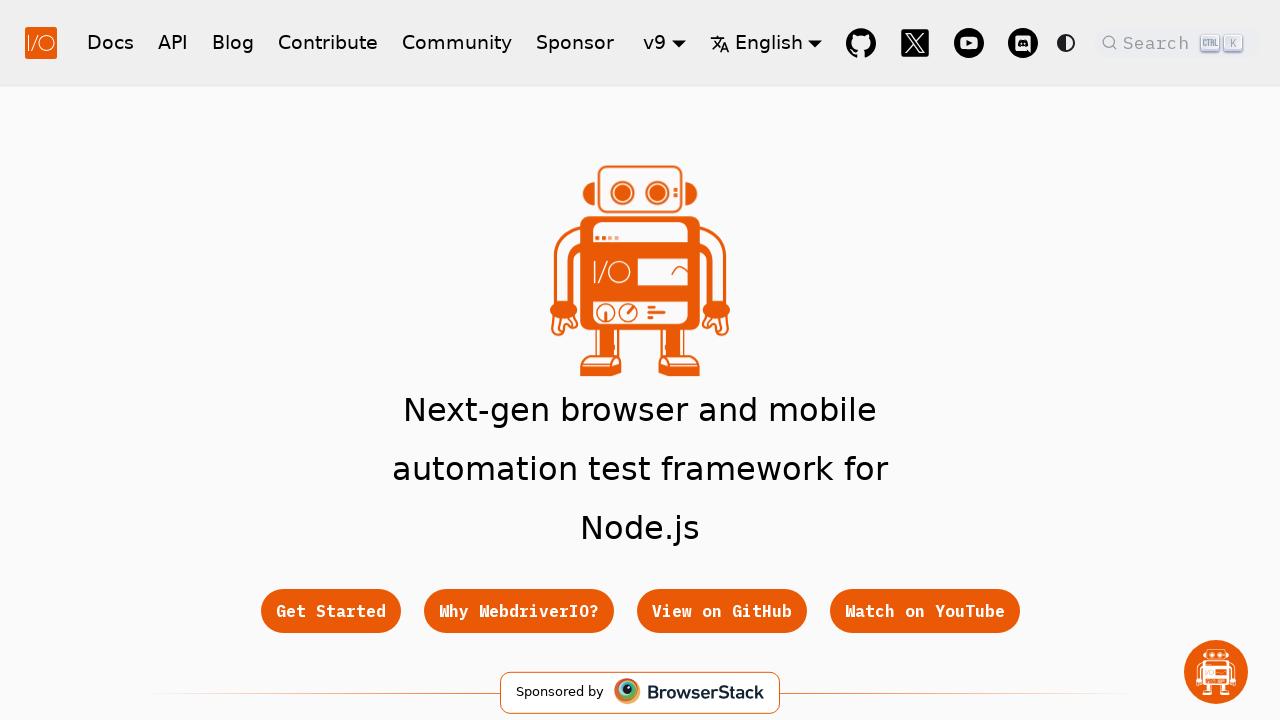

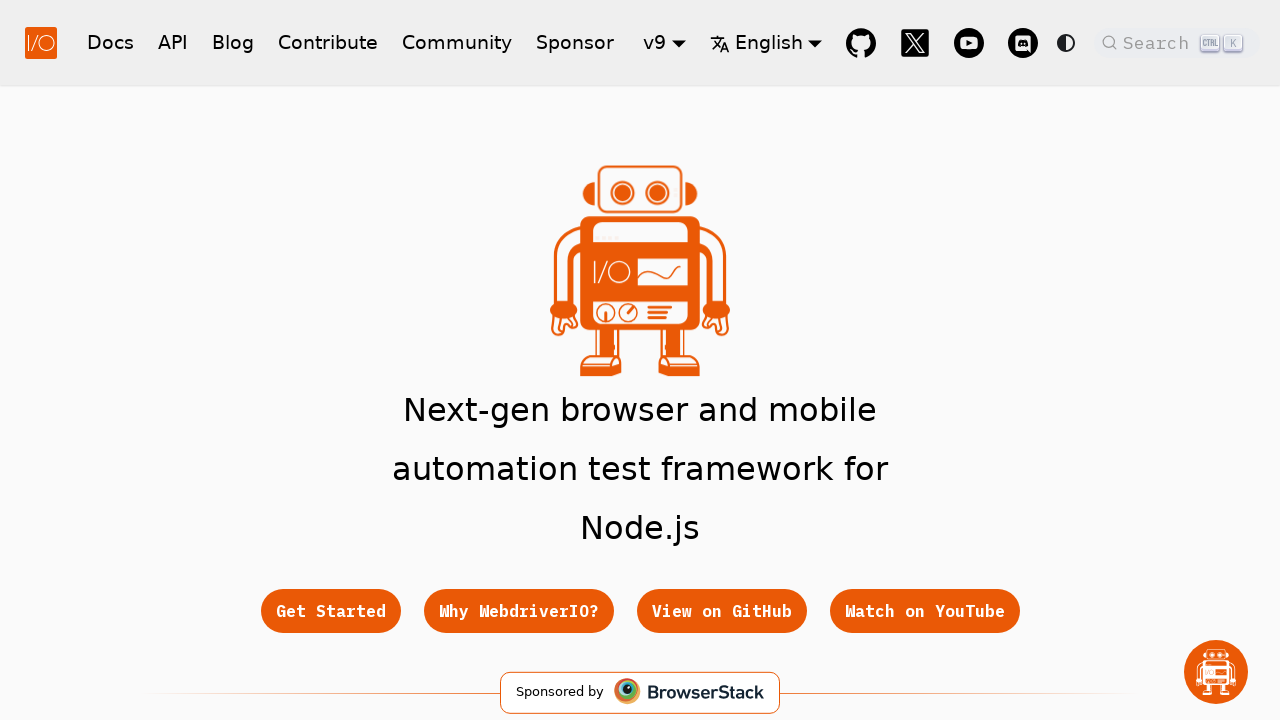